Tests dynamic content loading by clicking a button and waiting for new content to appear

Starting URL: http://the-internet.herokuapp.com/dynamic_loading/2

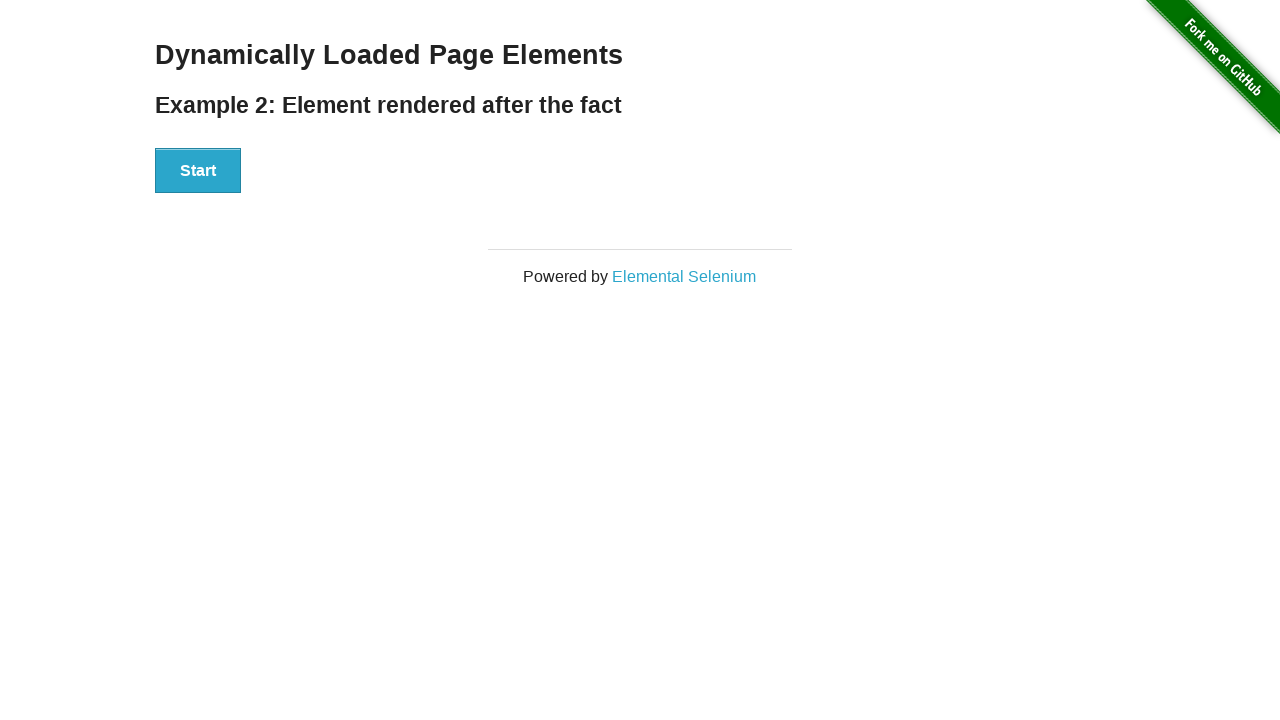

Clicked start button to trigger dynamic content loading at (198, 171) on xpath=//*[@id="start"]/button
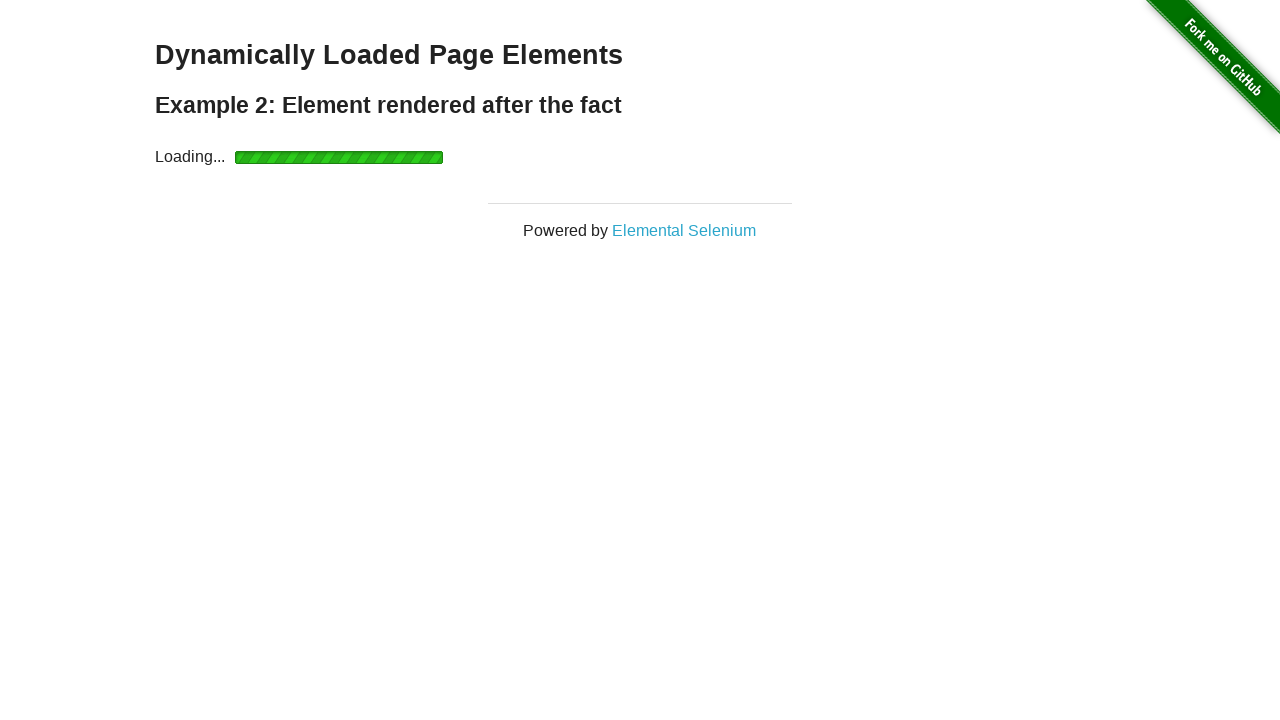

Dynamic content container appeared
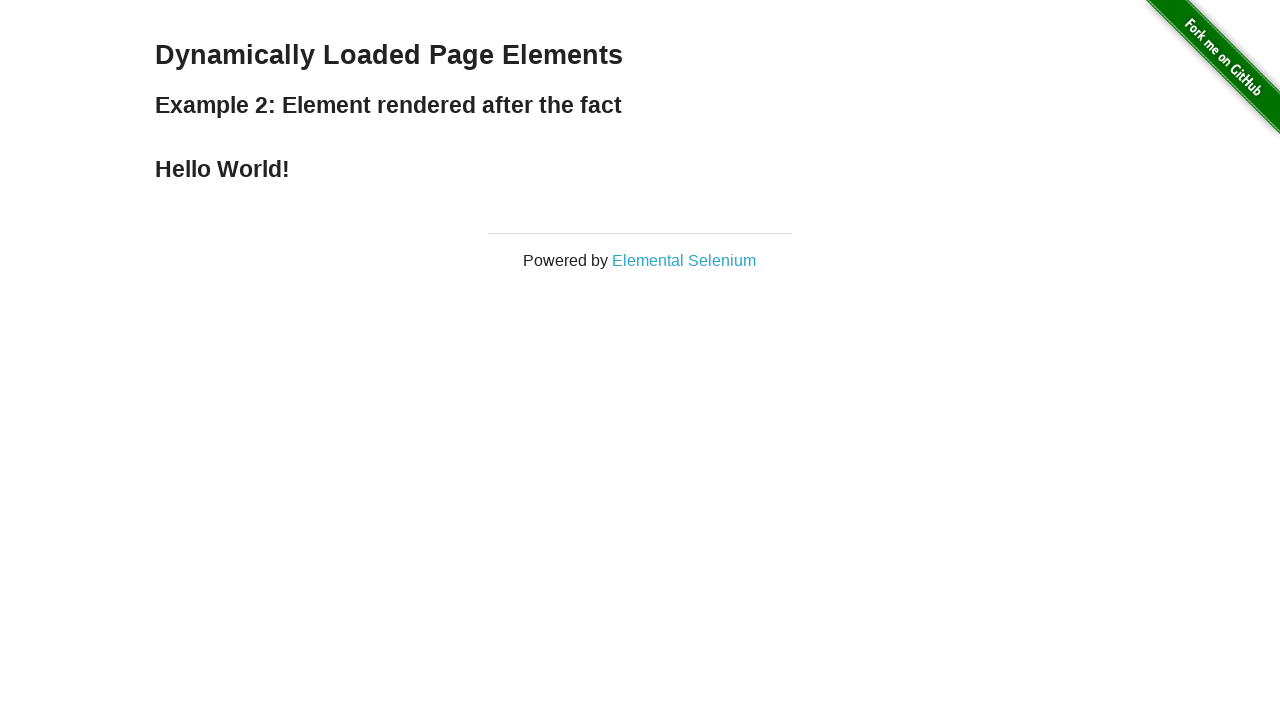

Verified loaded content heading is present
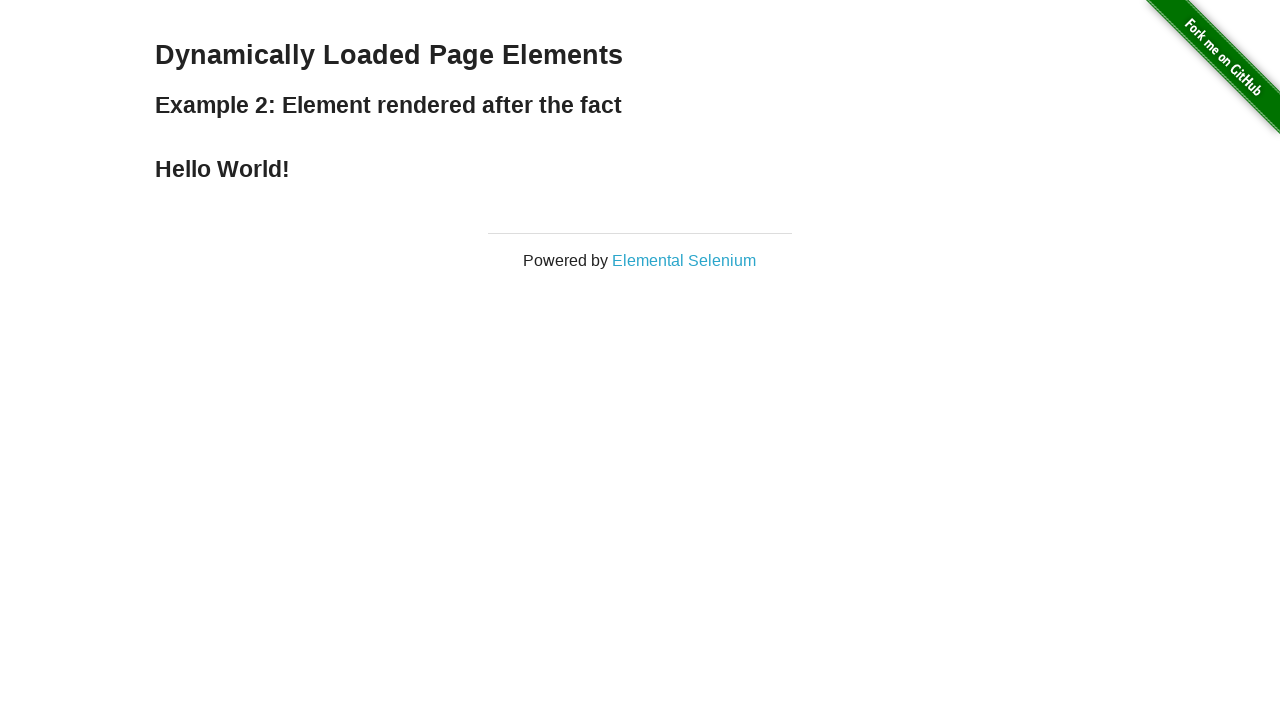

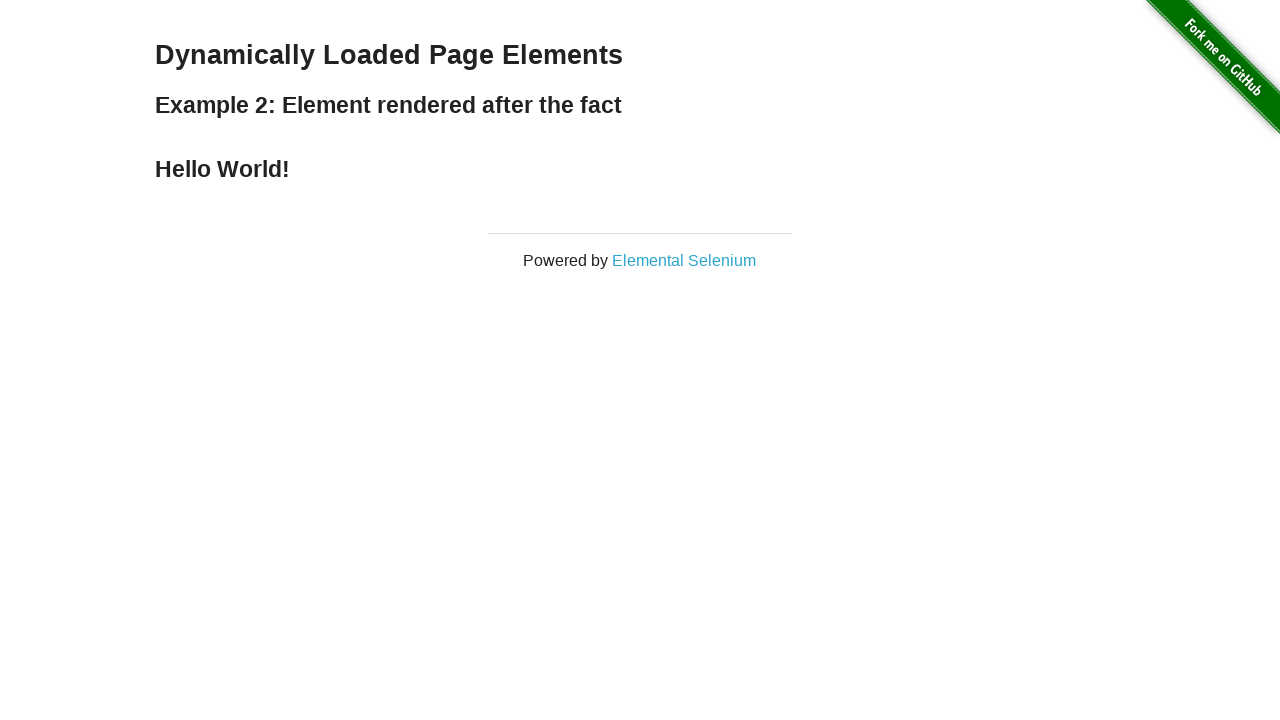